Tests that the navigation menu is visible on the homepage

Starting URL: https://www.mahagst.gov.in/

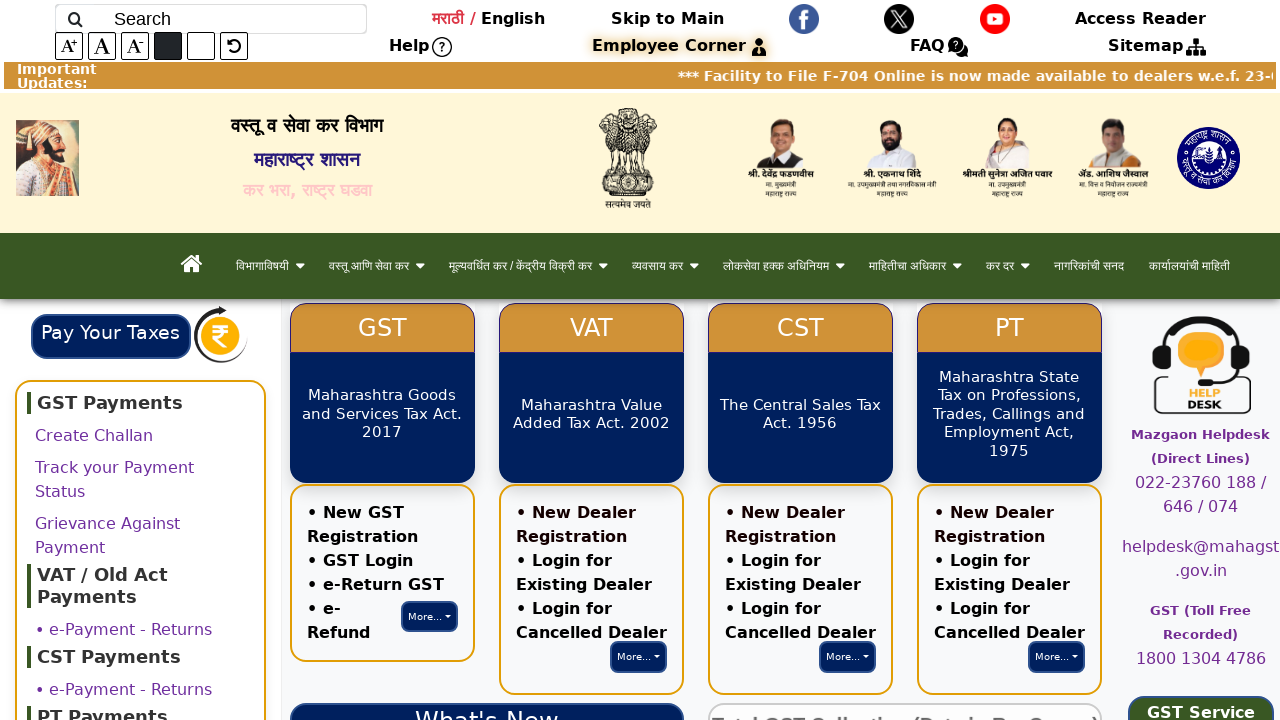

Navigation menu became visible on the homepage
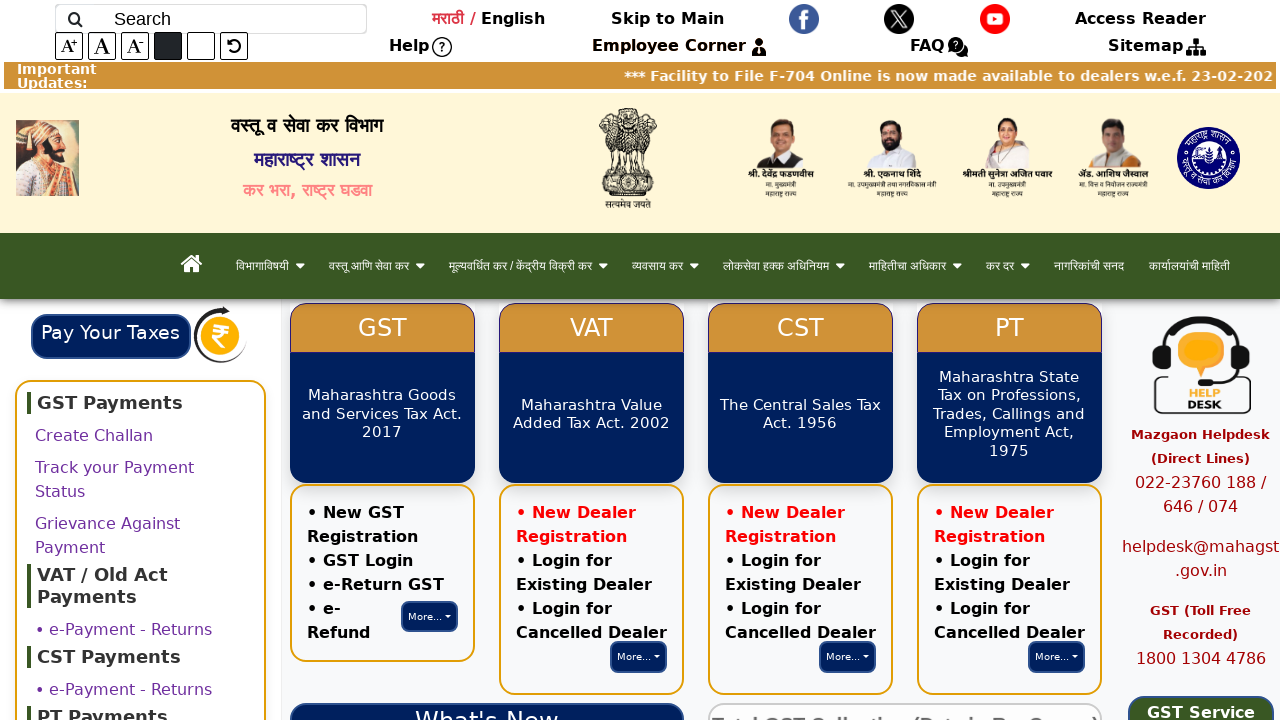

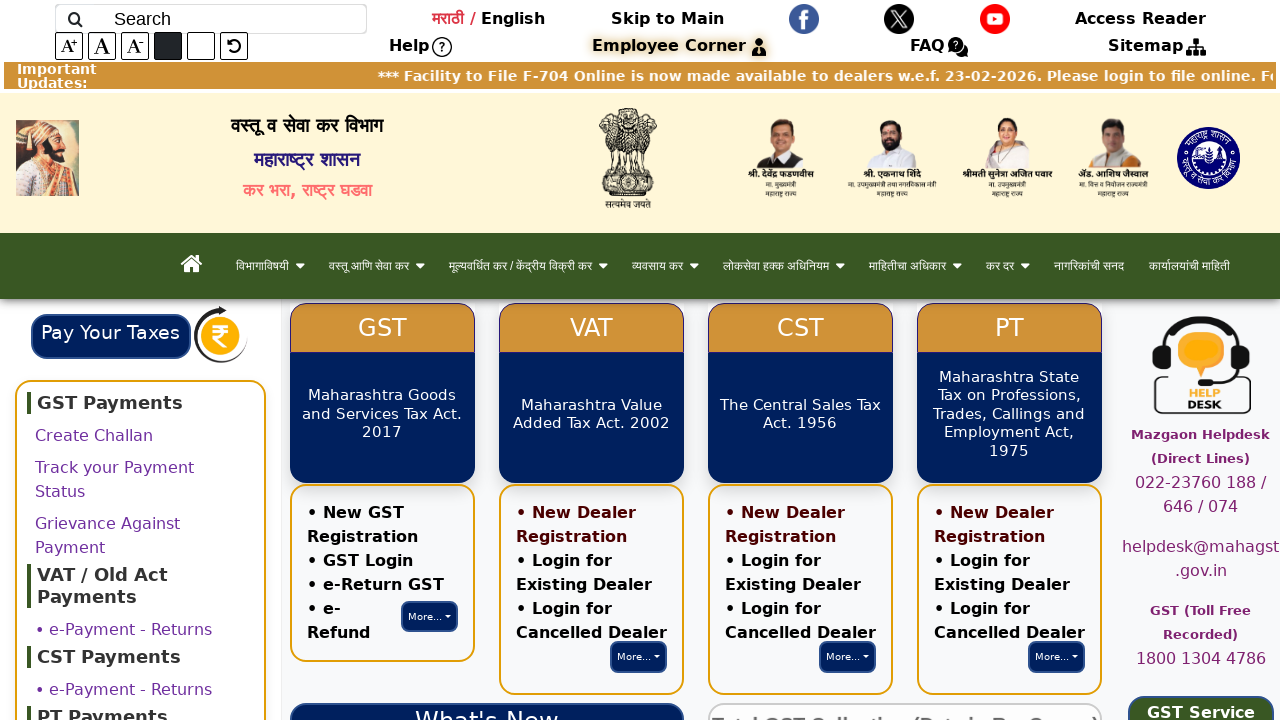